Tests injecting jQuery and jQuery Growl library into a page via JavaScript execution, then displays various growl notification messages (standard, error, notice, warning) on the page.

Starting URL: http://the-internet.herokuapp.com

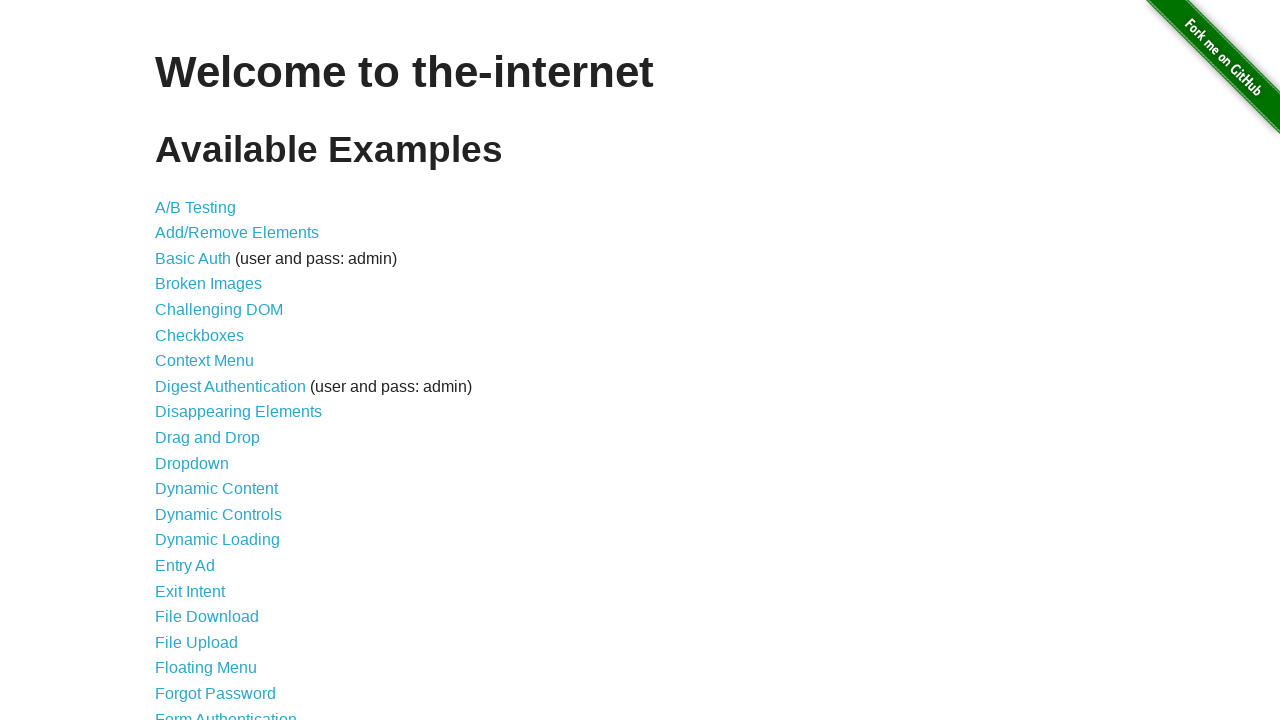

Injected jQuery library into page if not already present
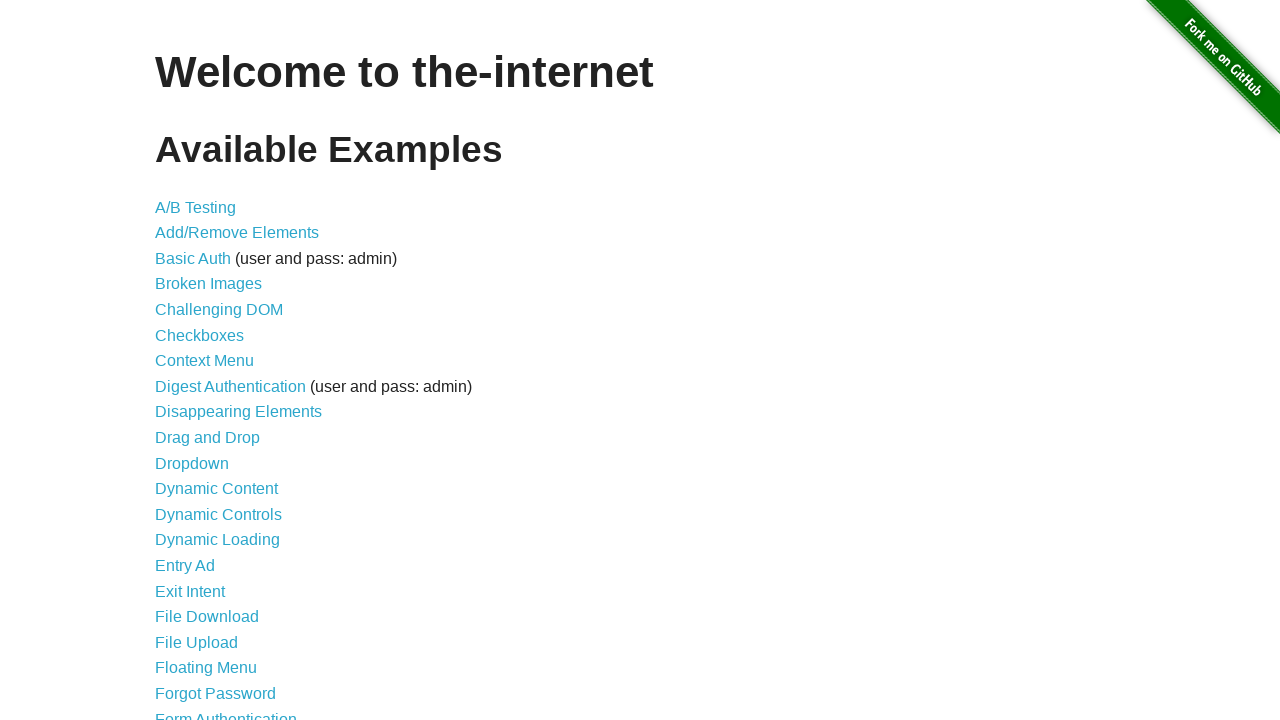

Loaded jQuery Growl plugin script
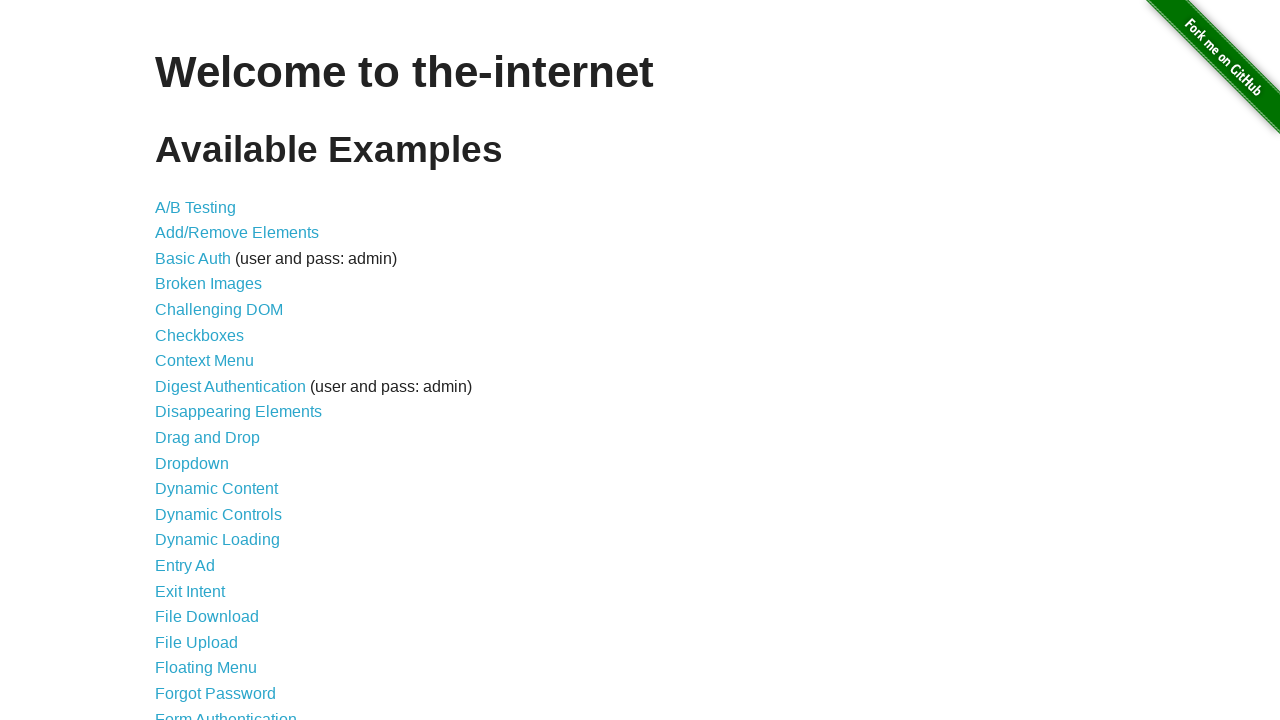

Added jQuery Growl stylesheet to page
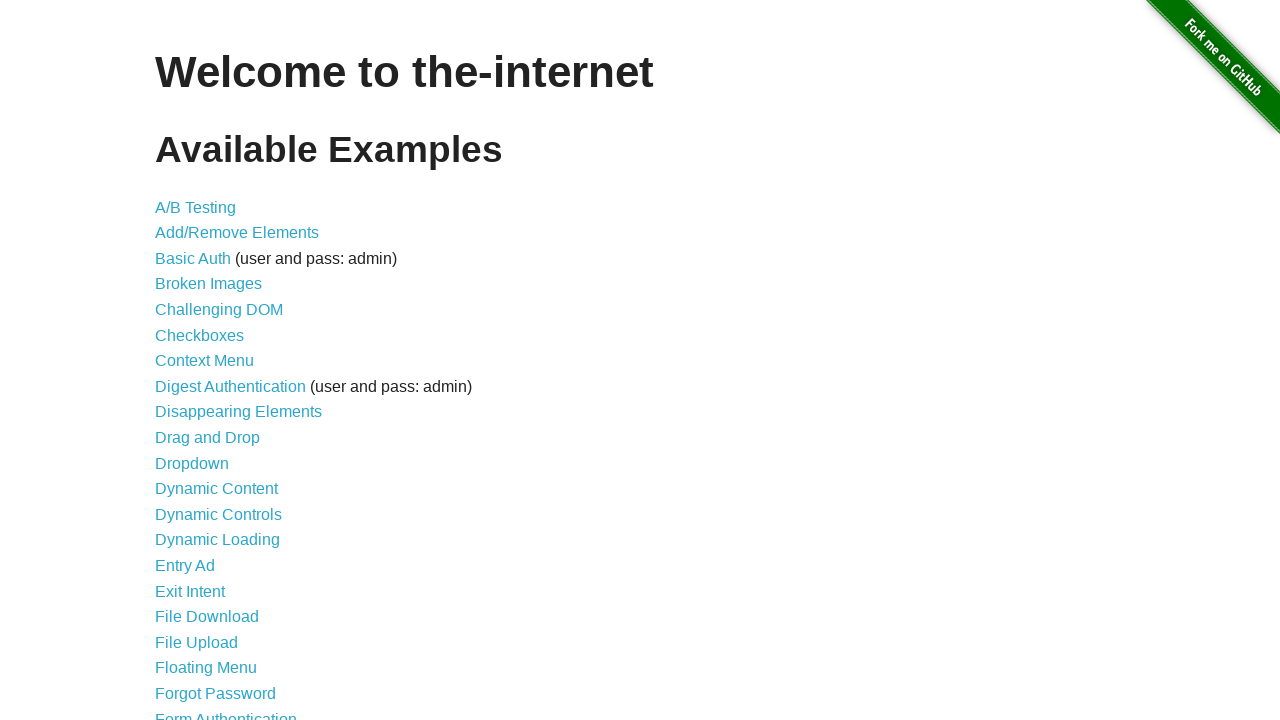

Waited 1 second for scripts to load
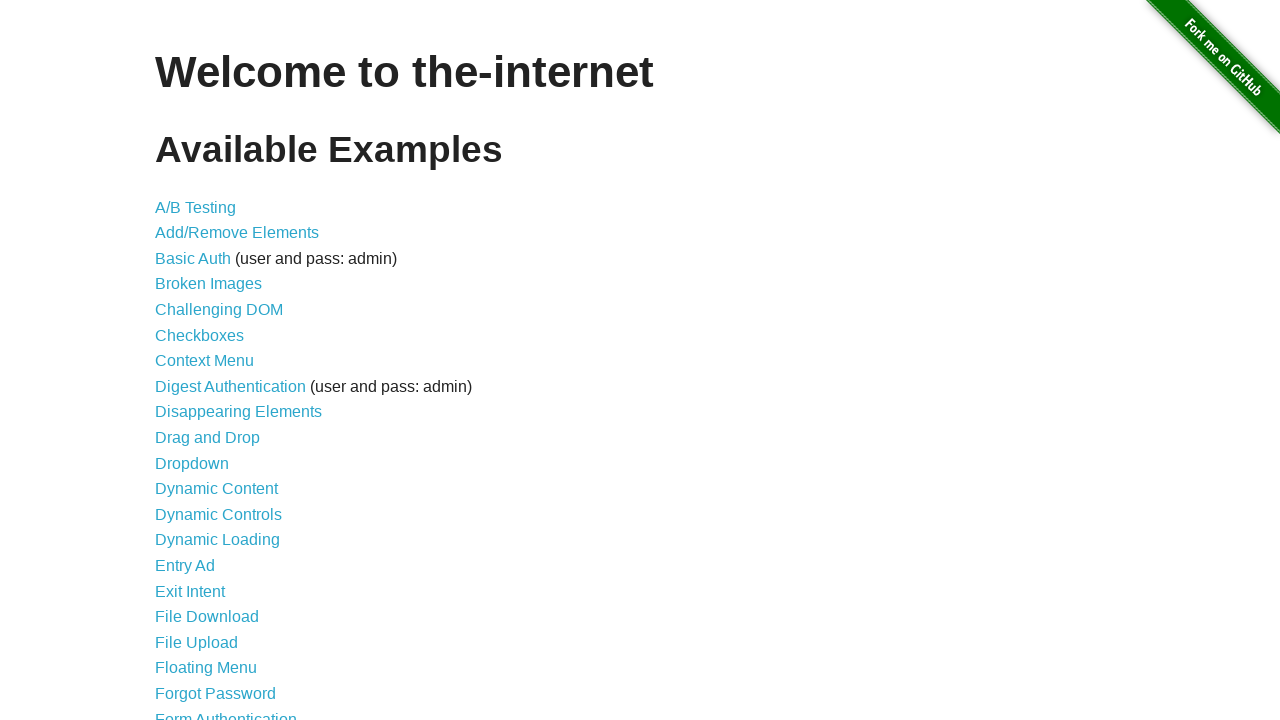

Displayed standard growl notification with title 'GET' and message '/'
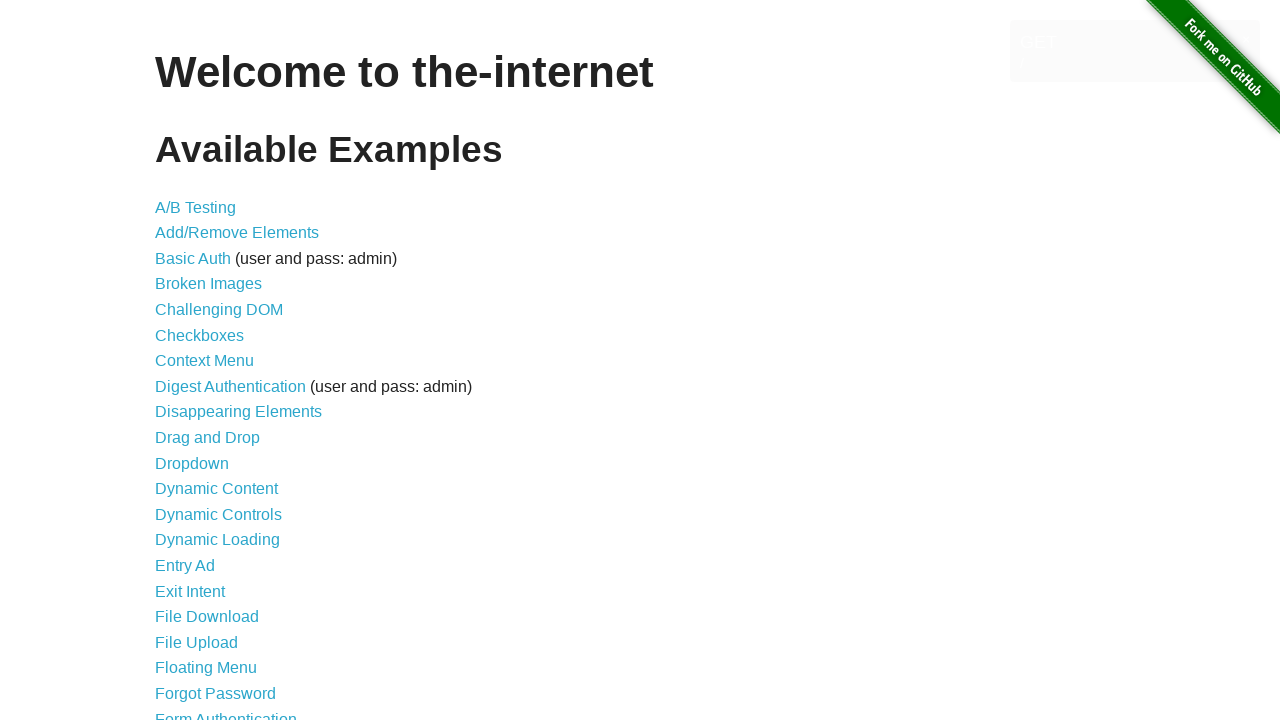

Displayed error growl notification
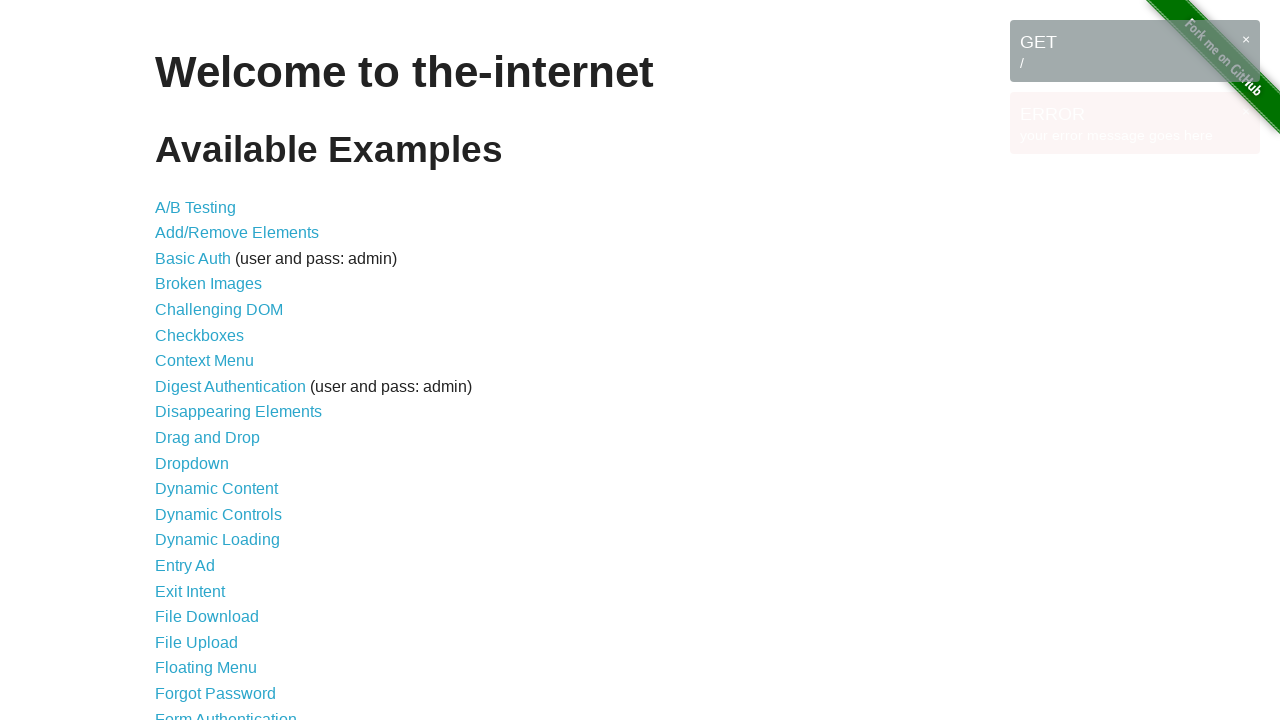

Displayed notice growl notification
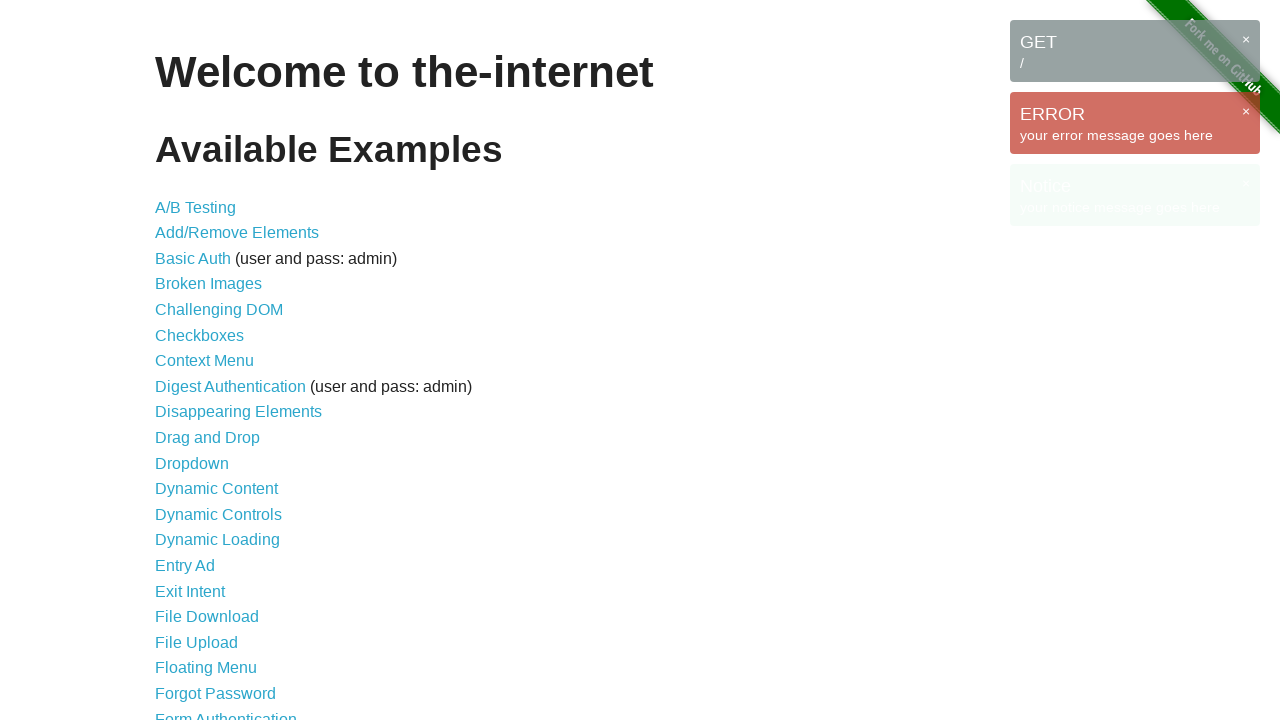

Displayed warning growl notification
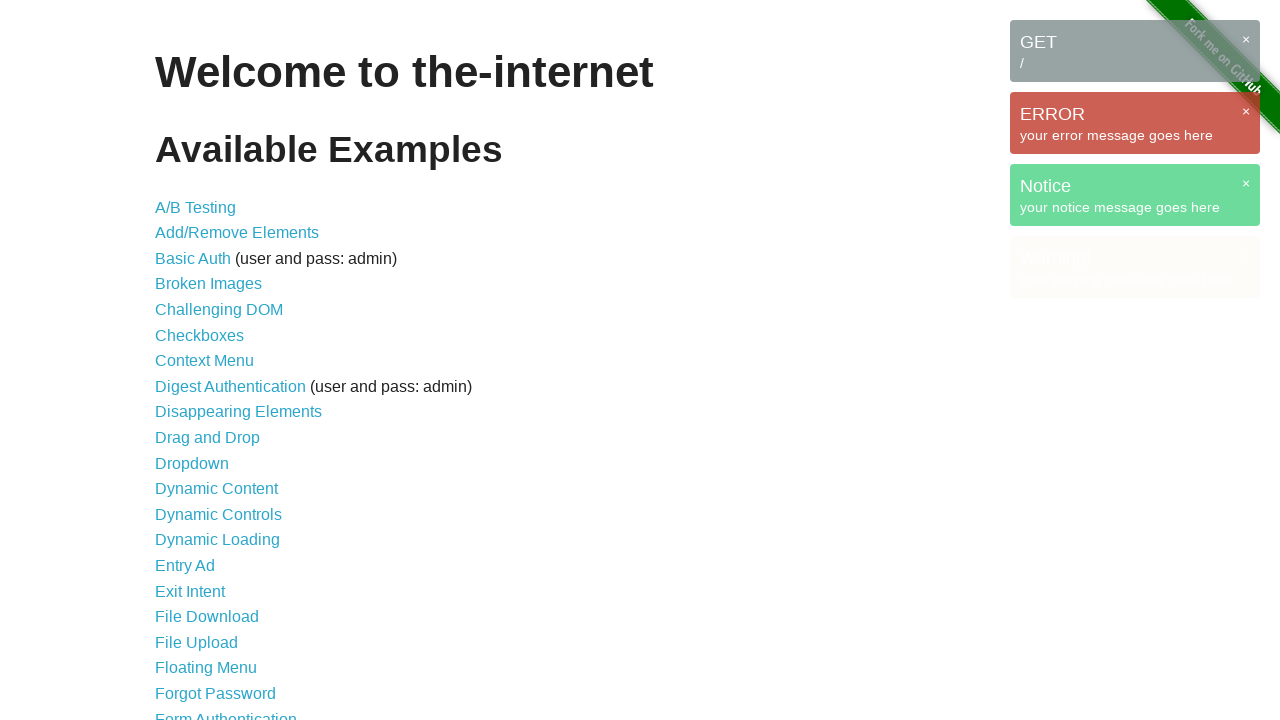

Waited 3 seconds for all notifications to be visible
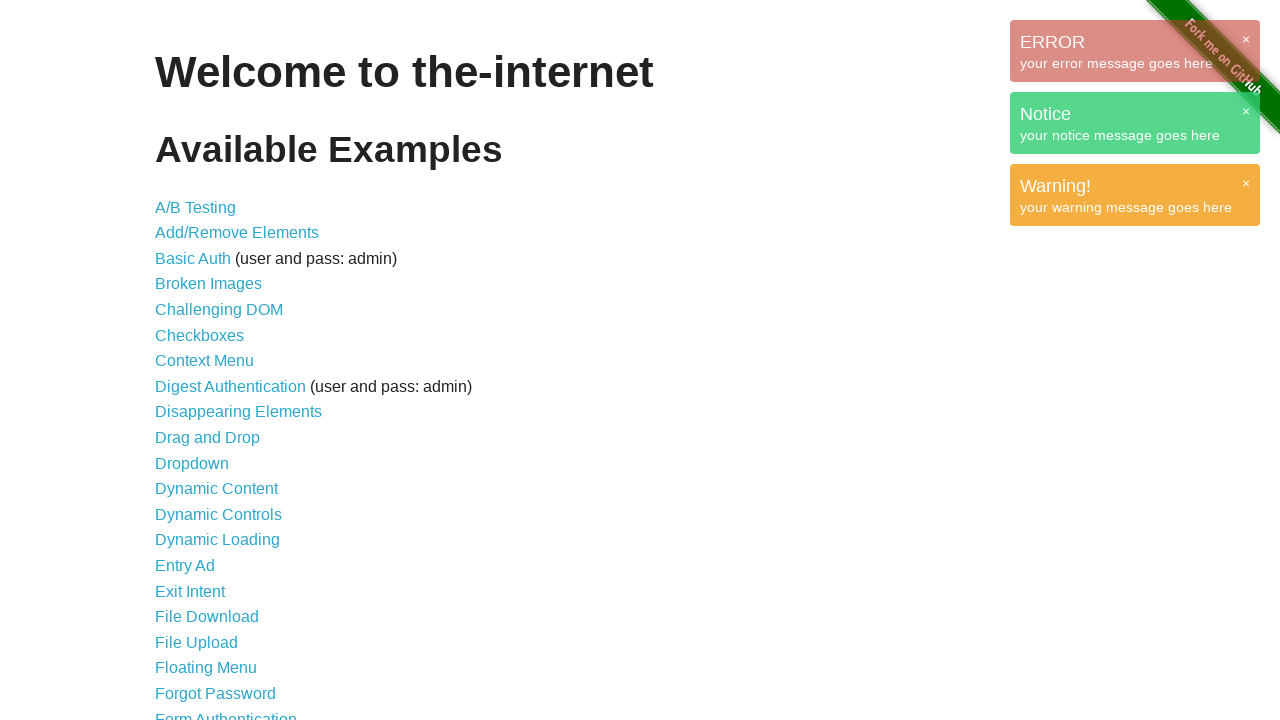

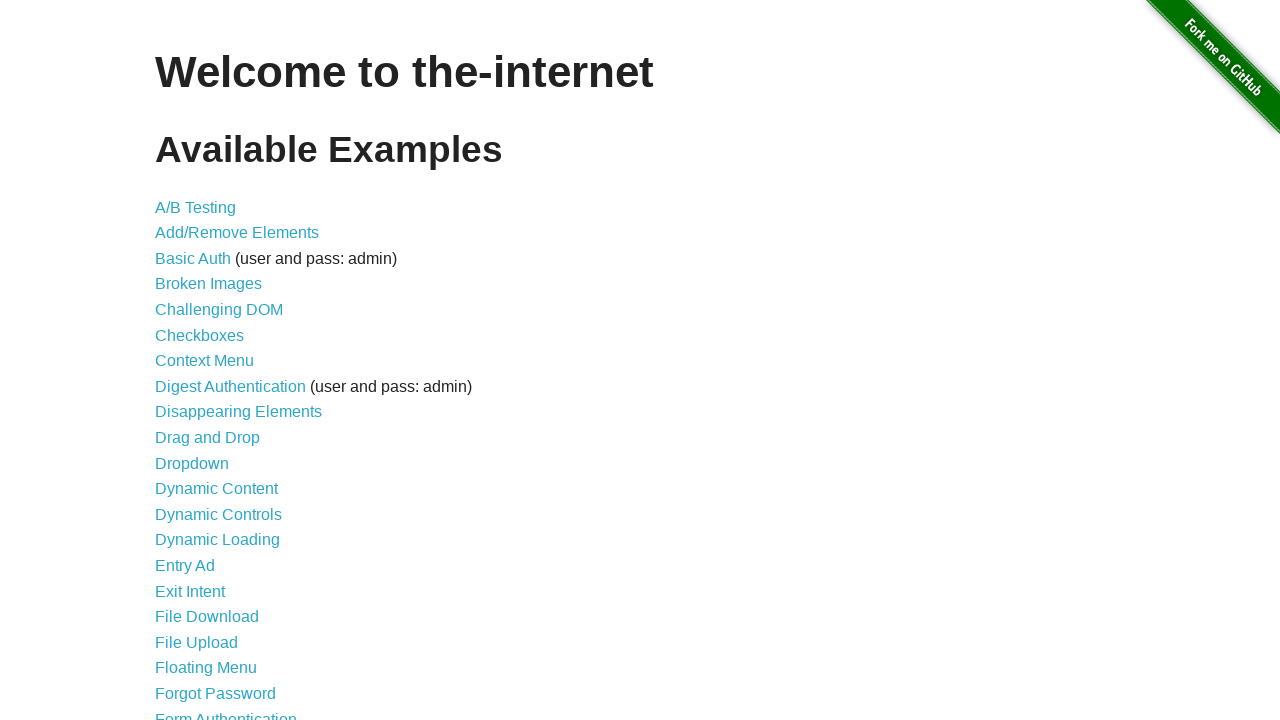